Tests marking all todo items as completed using the "Mark all as complete" checkbox.

Starting URL: https://demo.playwright.dev/todomvc

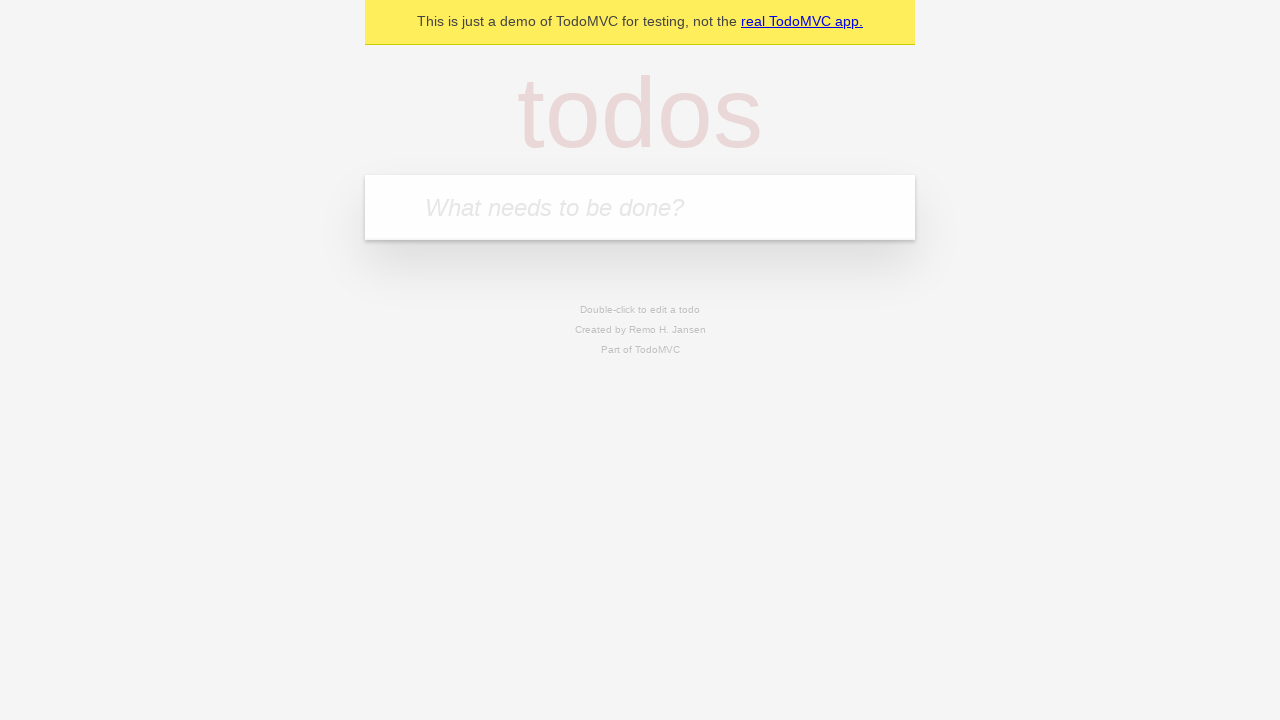

Filled todo input with 'buy some cheese' on internal:attr=[placeholder="What needs to be done?"i]
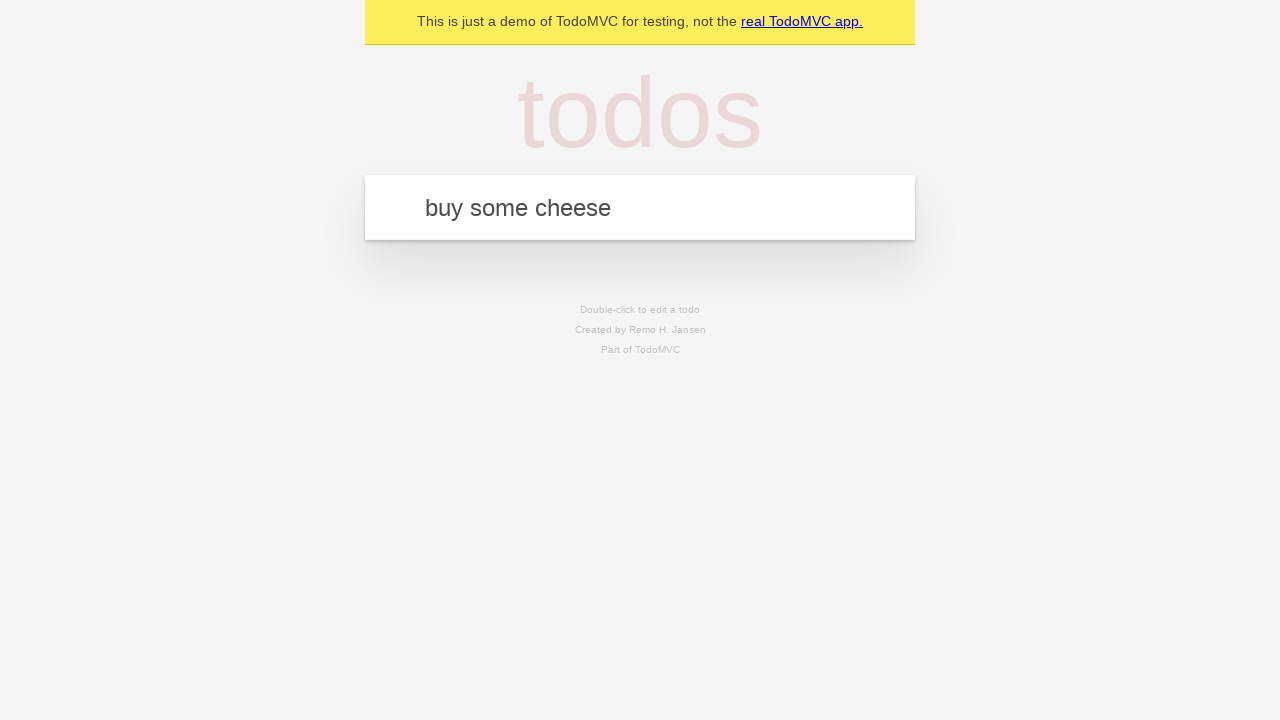

Pressed Enter to create first todo item on internal:attr=[placeholder="What needs to be done?"i]
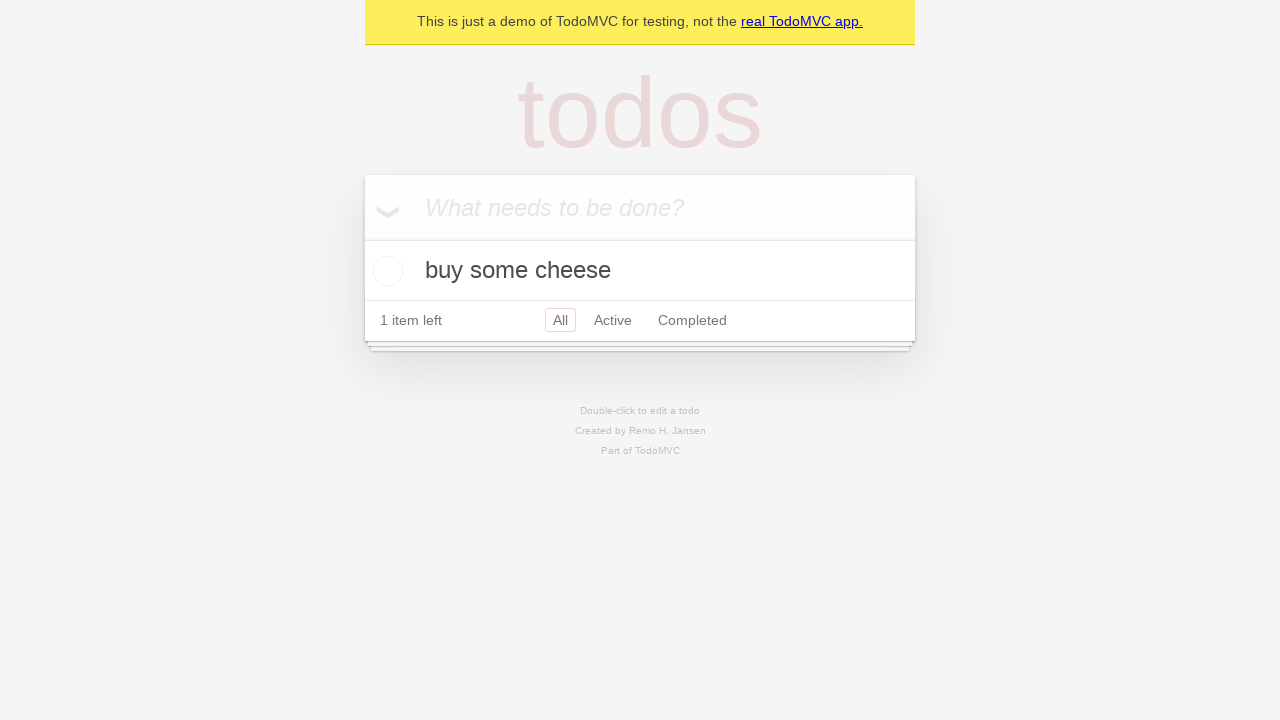

Filled todo input with 'feed the cat' on internal:attr=[placeholder="What needs to be done?"i]
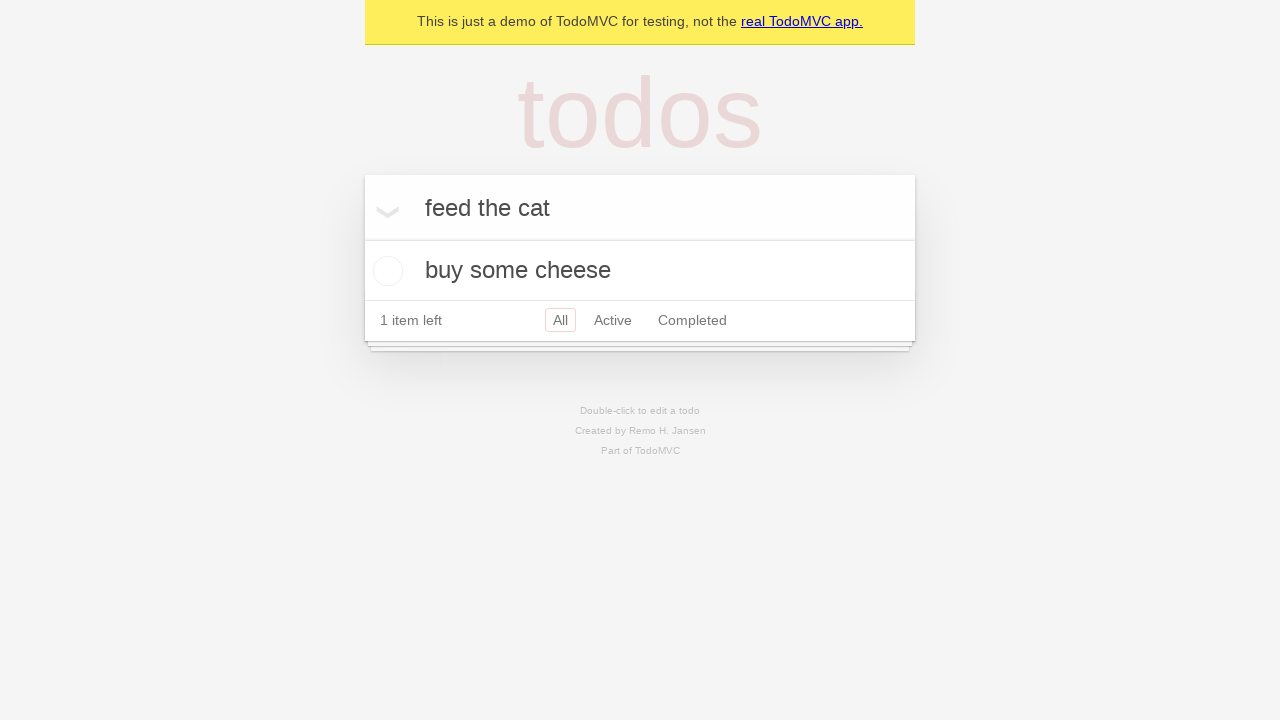

Pressed Enter to create second todo item on internal:attr=[placeholder="What needs to be done?"i]
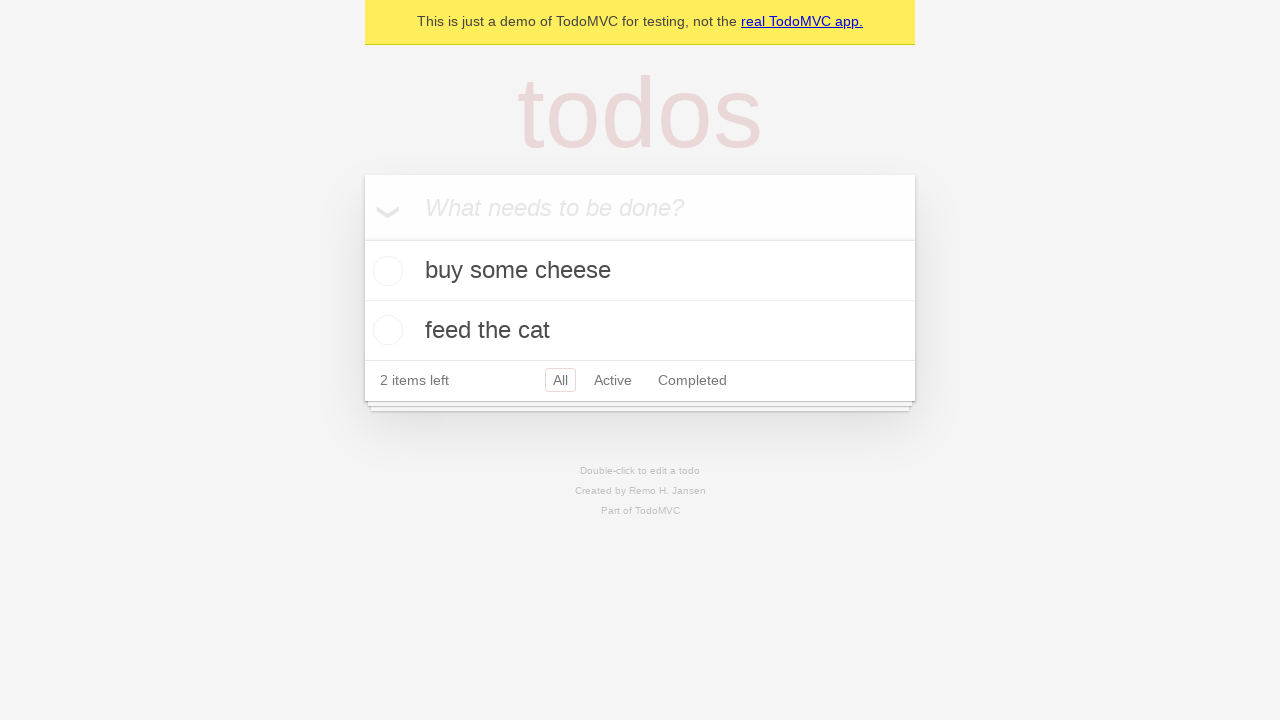

Filled todo input with 'book a doctors appointment' on internal:attr=[placeholder="What needs to be done?"i]
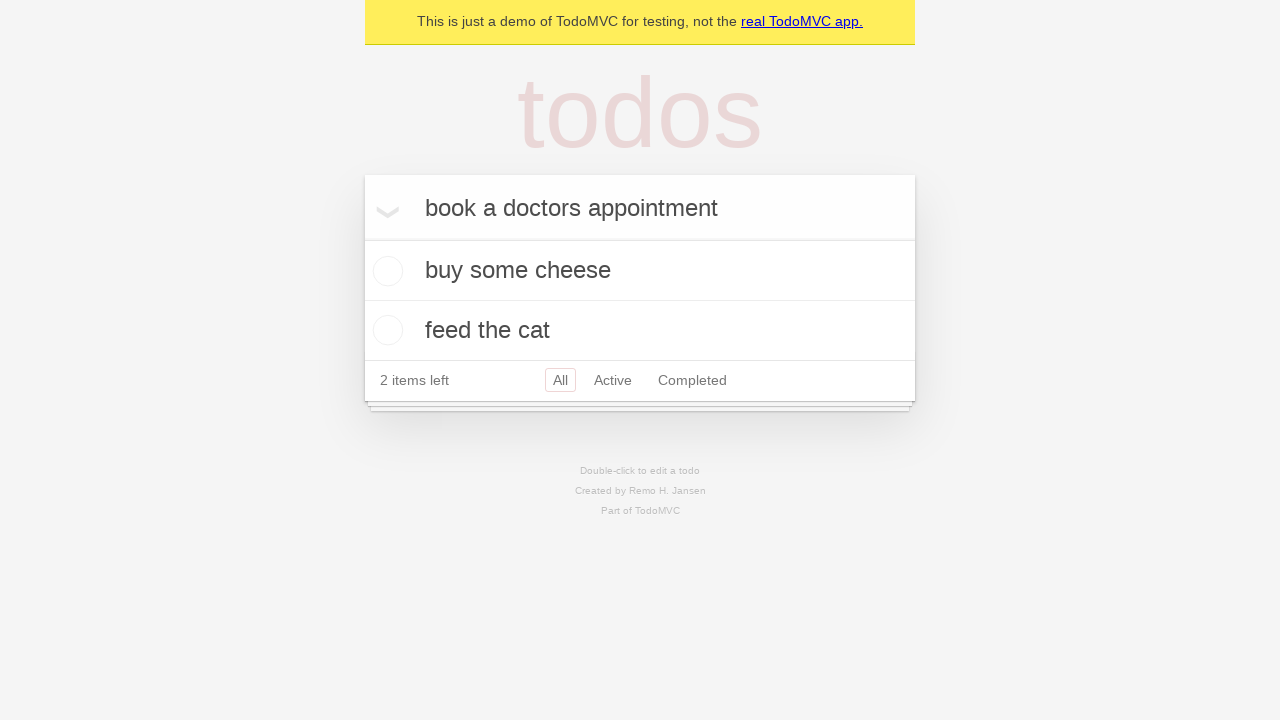

Pressed Enter to create third todo item on internal:attr=[placeholder="What needs to be done?"i]
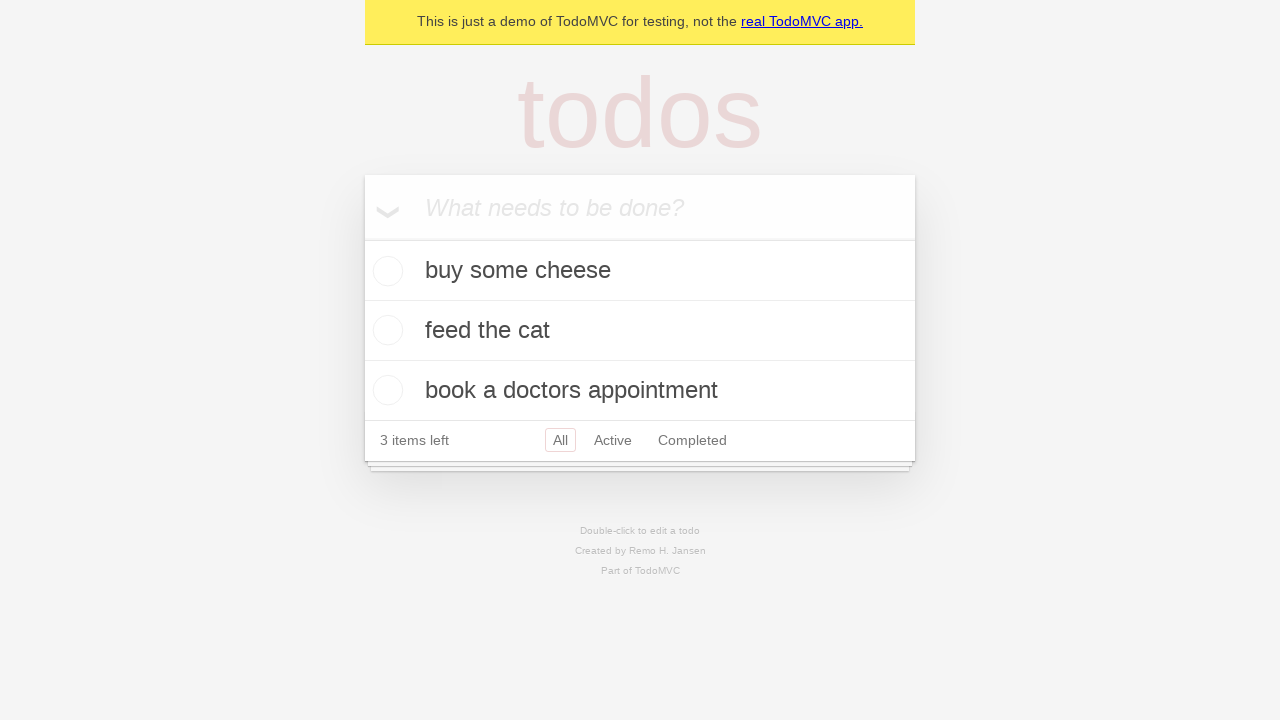

Checked 'Mark all as complete' checkbox at (362, 238) on internal:label="Mark all as complete"i
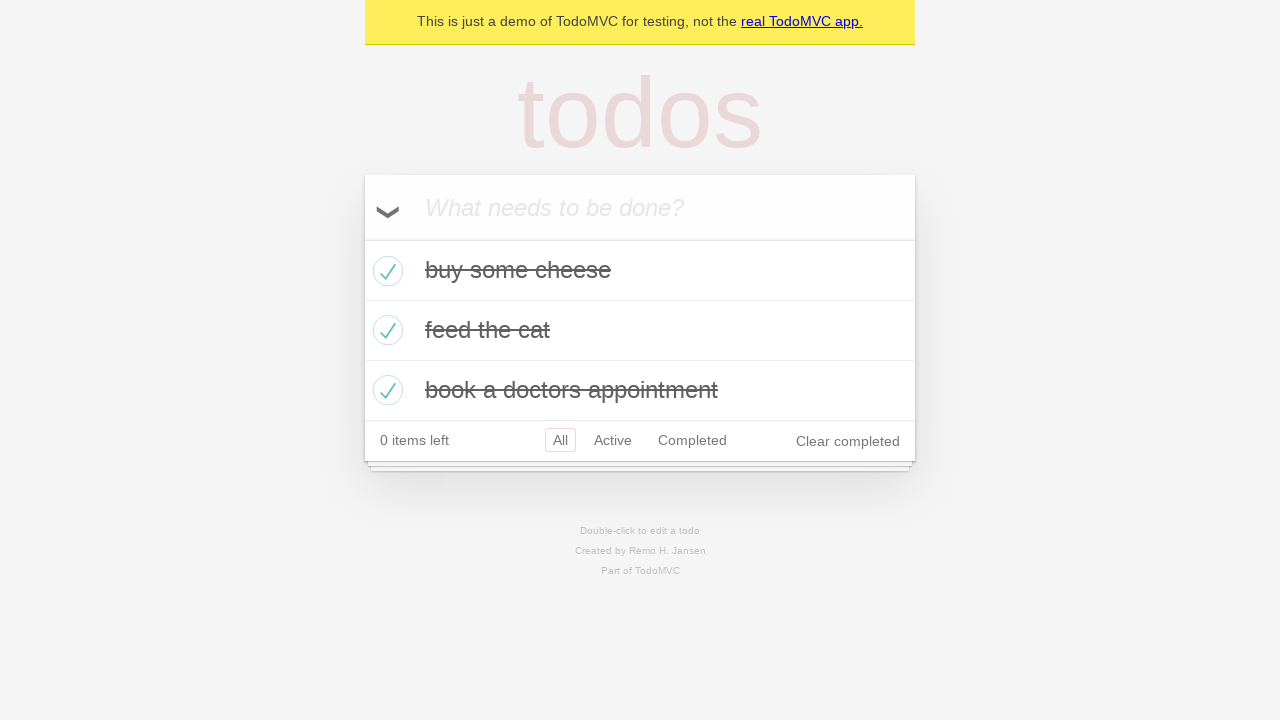

Verified all todo items are marked as completed
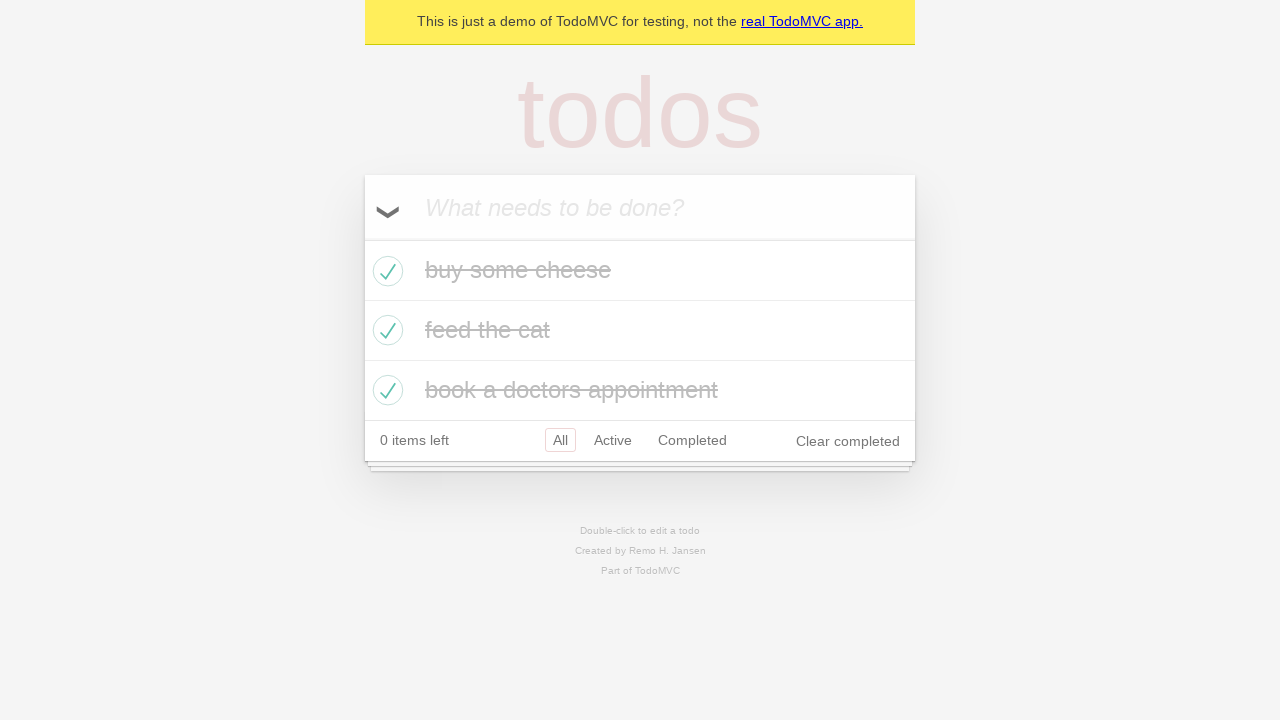

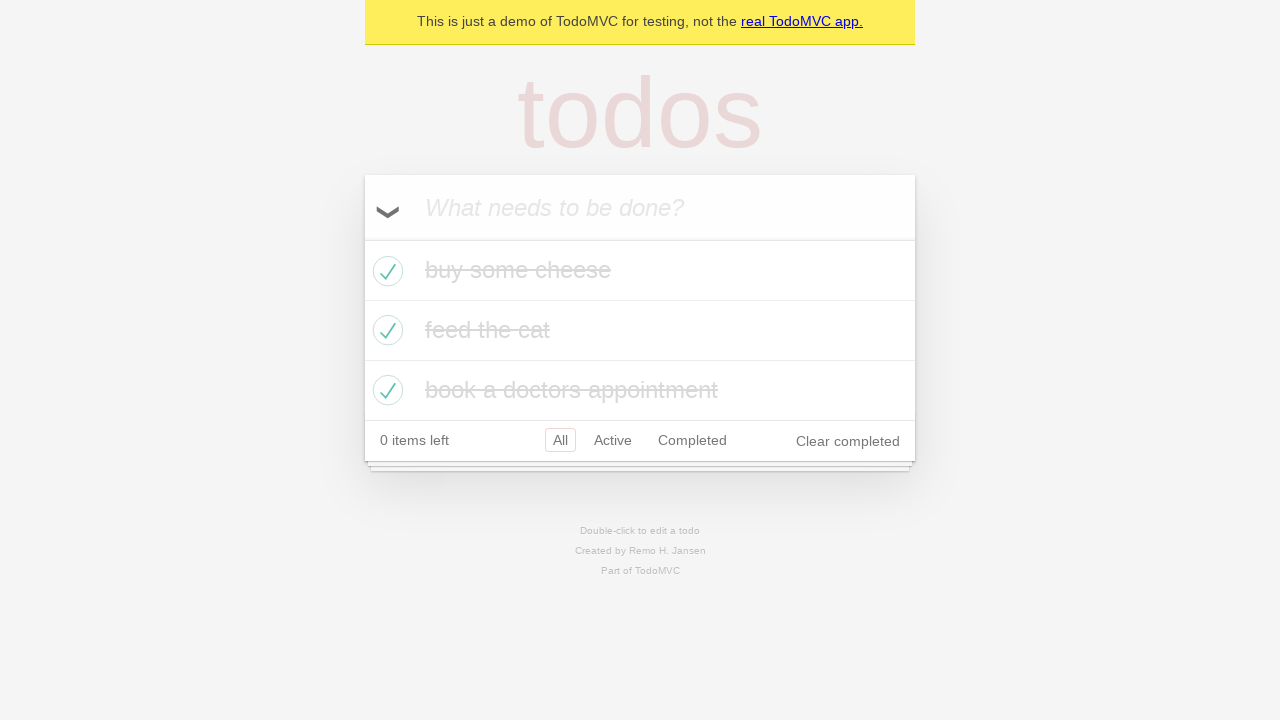